Tests JavaScript alert functionality by clicking the first alert button, verifying the alert text is "I am a JS Alert", and accepting the alert.

Starting URL: https://the-internet.herokuapp.com/javascript_alerts

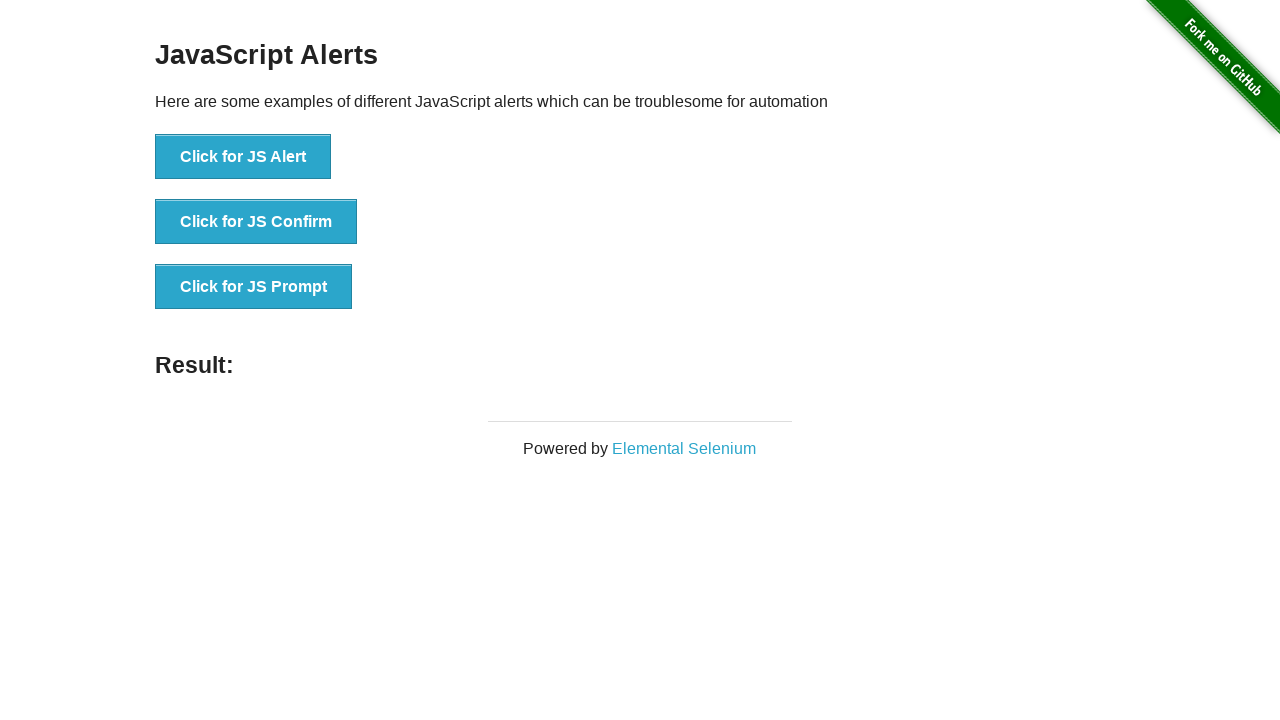

Set up dialog handler to capture and accept alerts
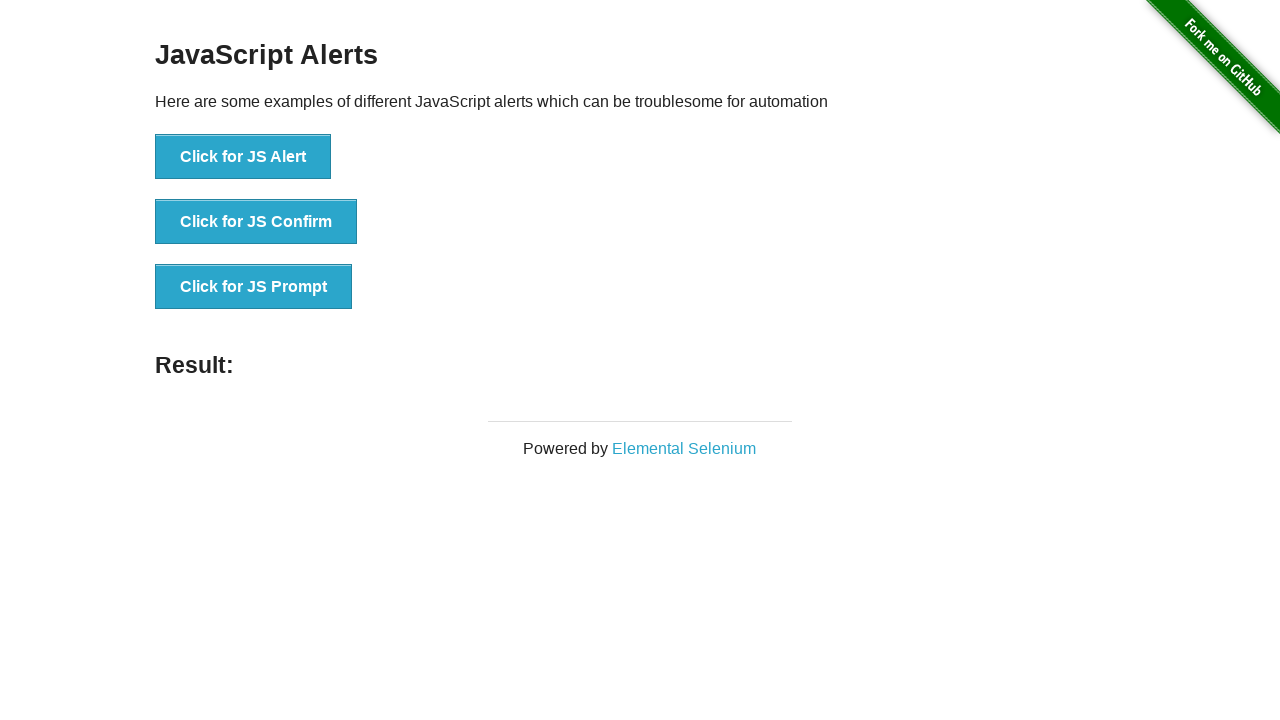

Clicked the first alert button at (243, 157) on xpath=//*[text()='Click for JS Alert']
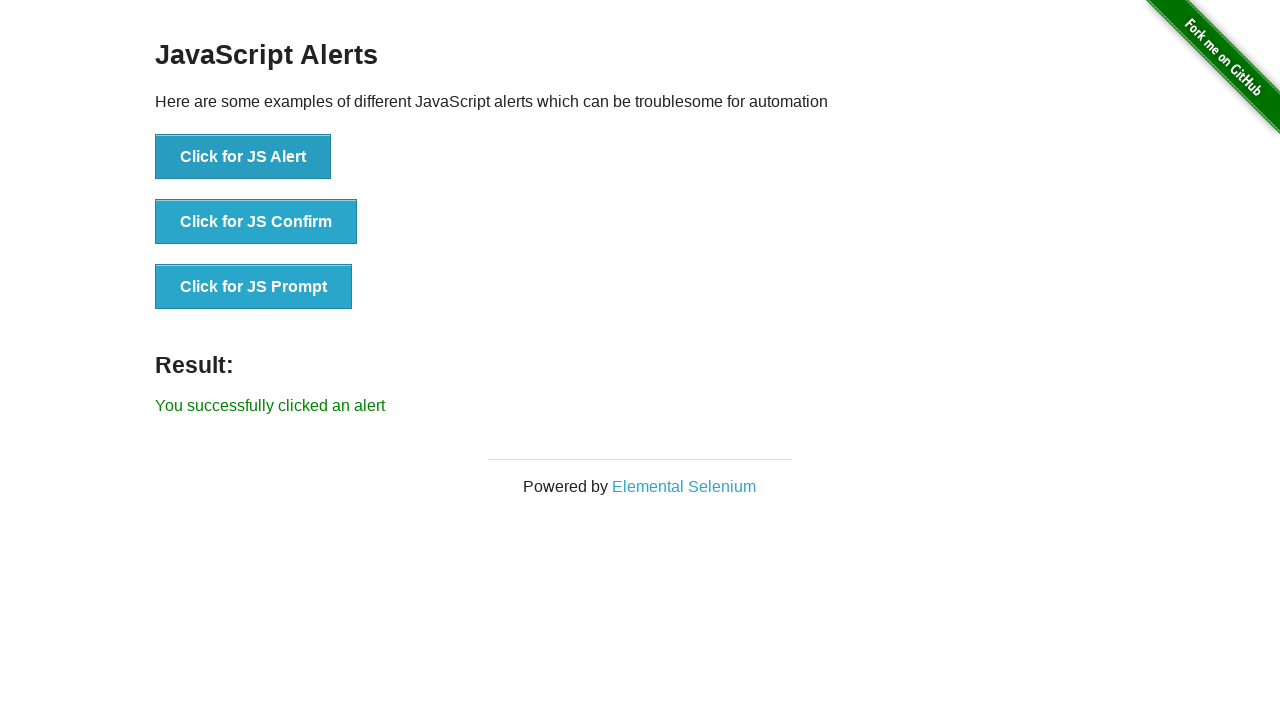

Waited 500ms for dialog to be handled
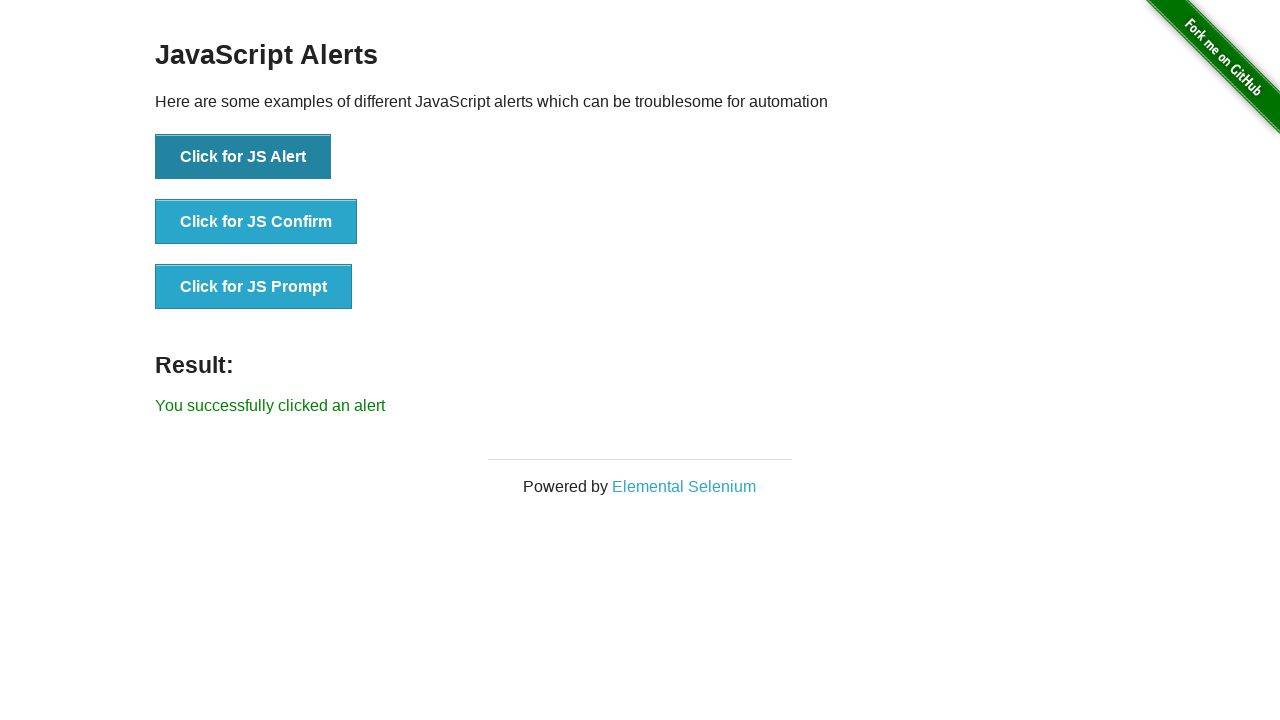

Verified alert message is 'I am a JS Alert'
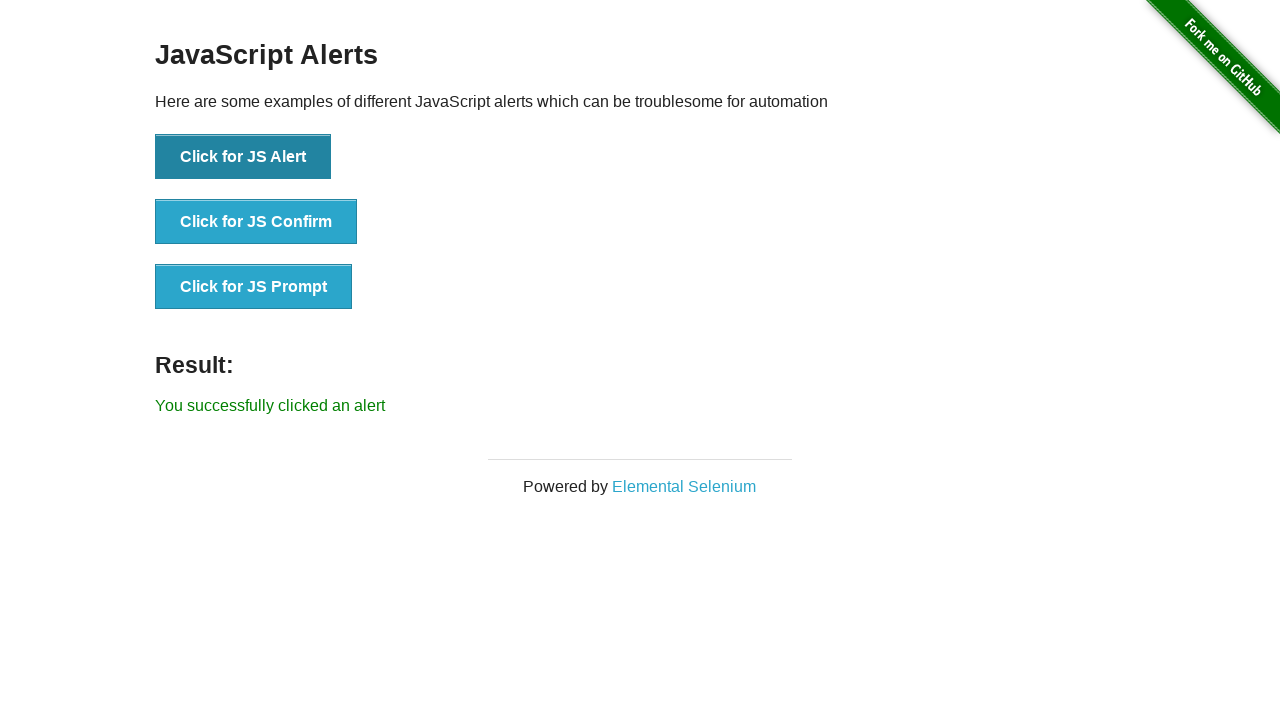

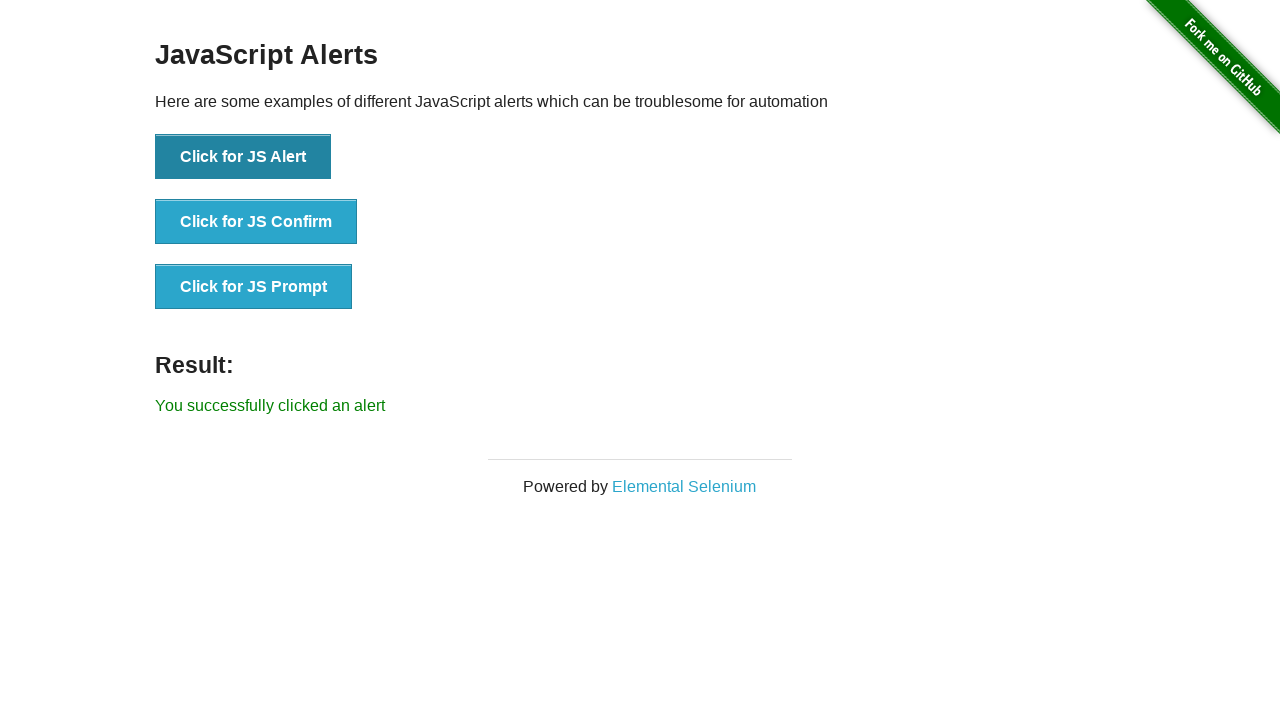